Navigates to an automation practice page and scrolls to the bottom of the page

Starting URL: https://rahulshettyacademy.com/AutomationPractice/

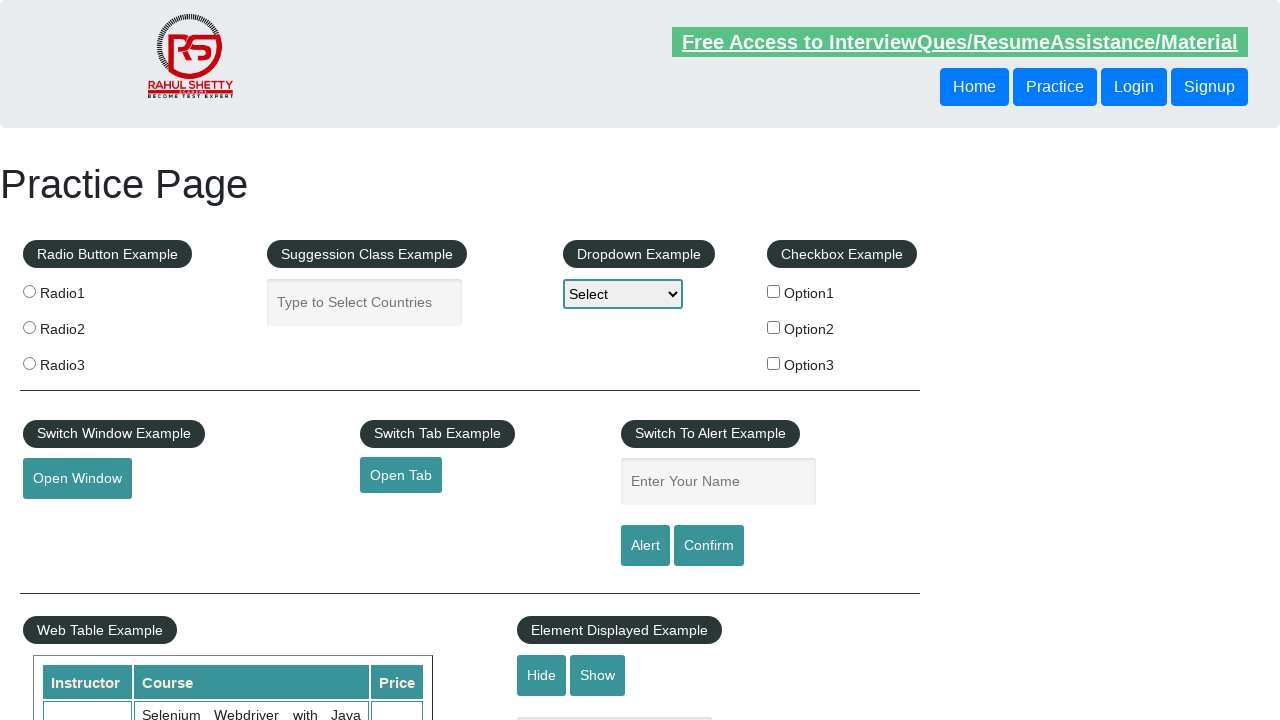

Scrolled to the bottom of the page
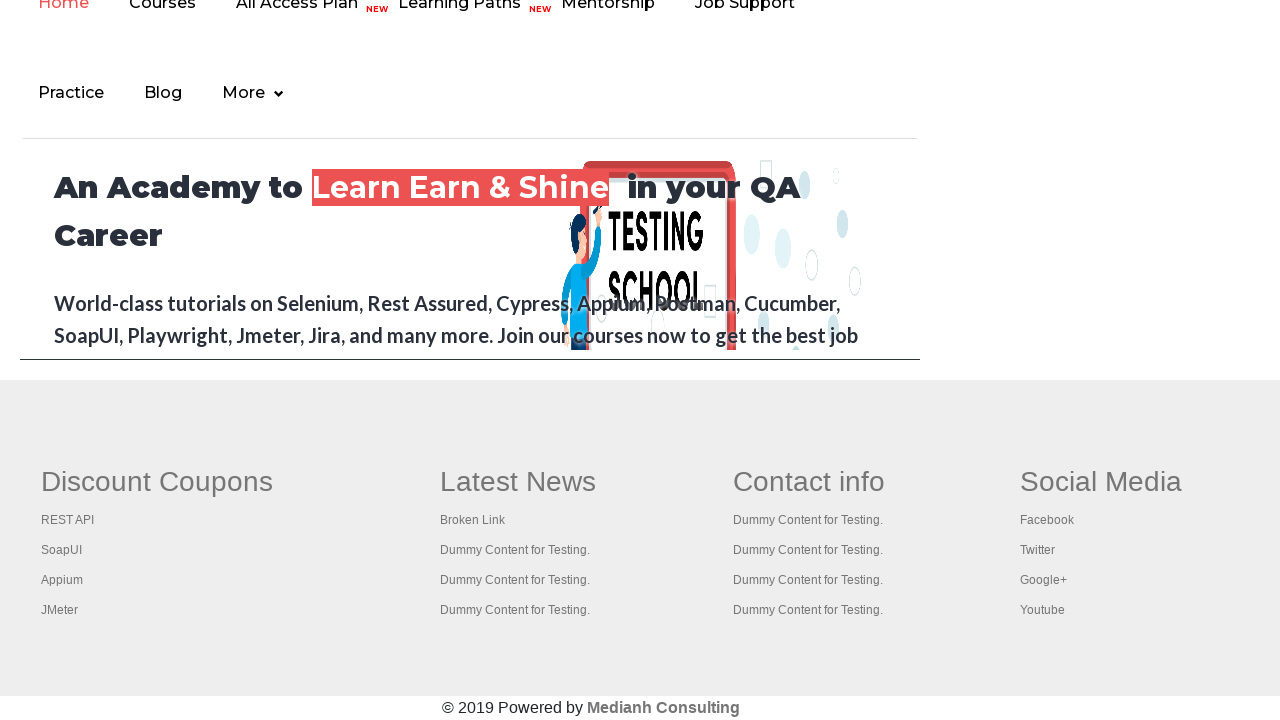

Waited 1 second for scroll to complete
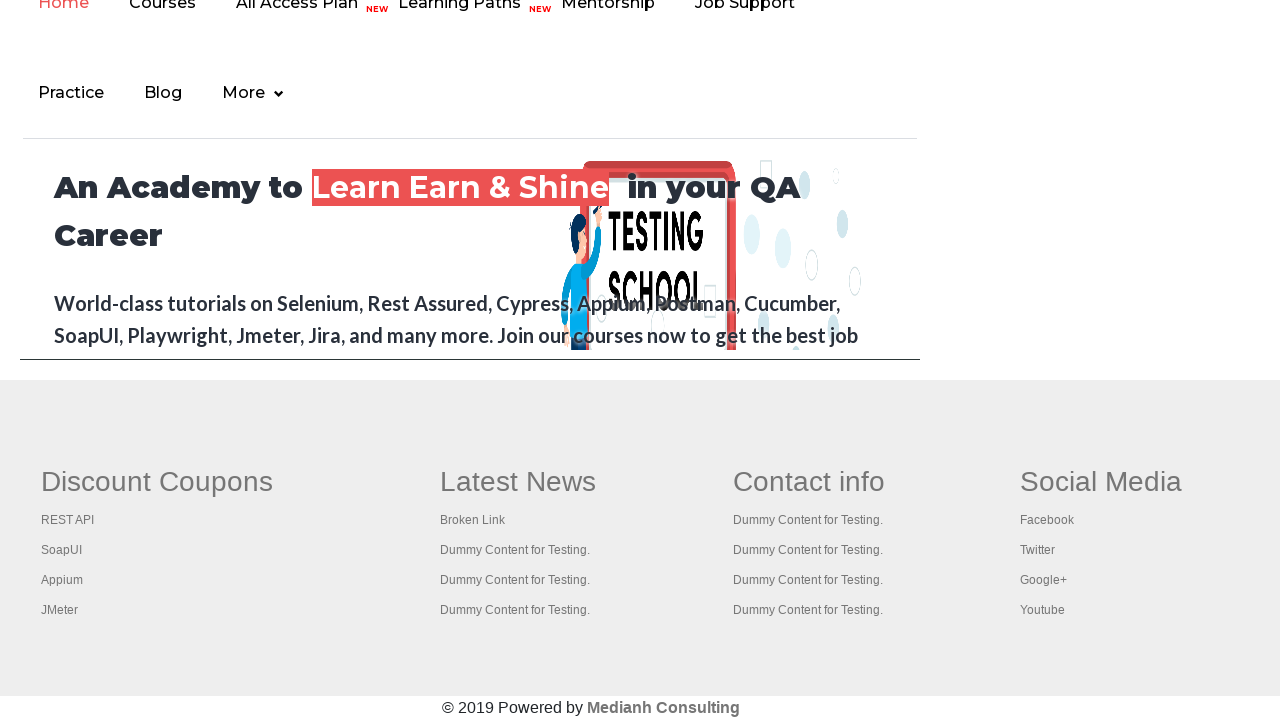

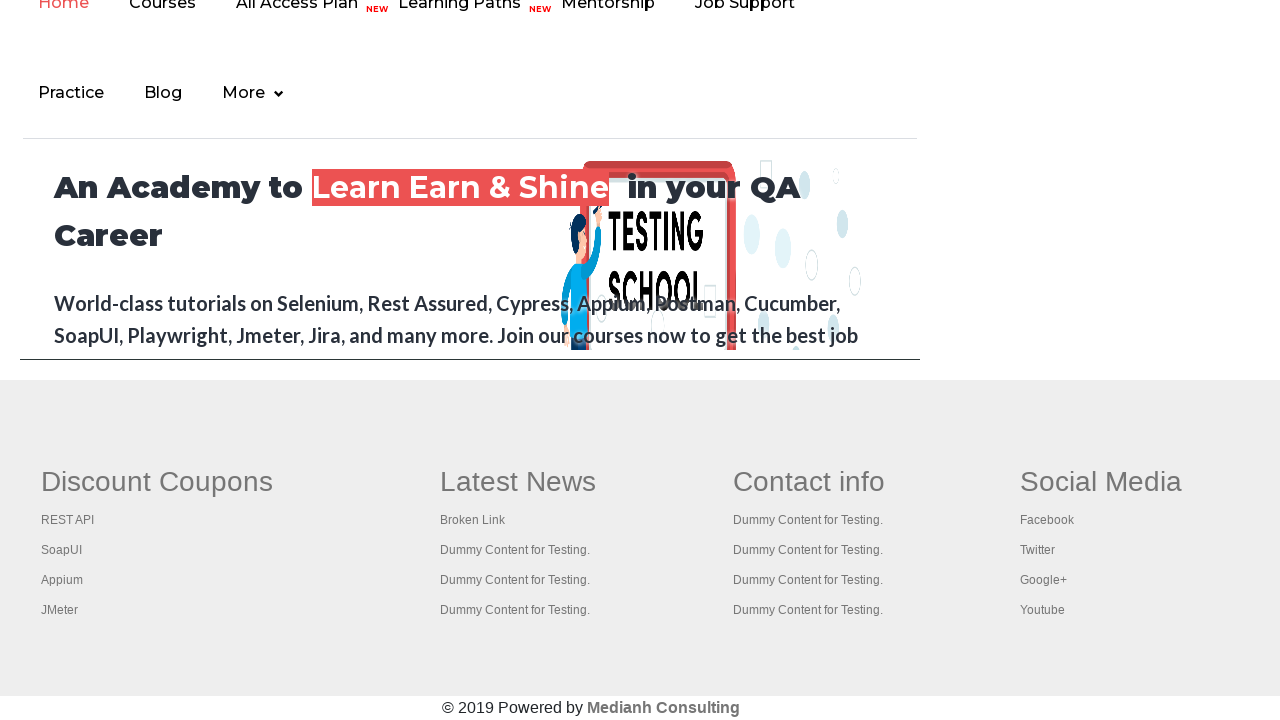